Tests navigation to web form page by clicking a link and verifying the page title

Starting URL: https://bonigarcia.dev/selenium-webdriver-java/

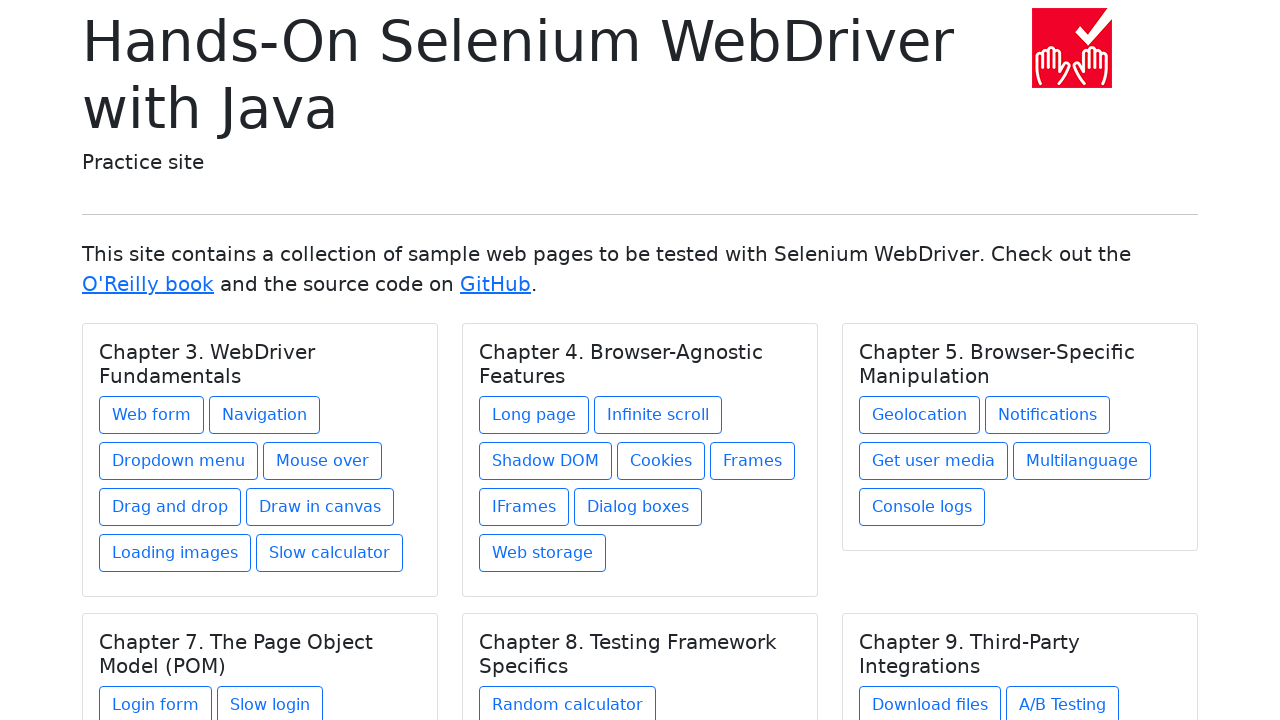

Clicked on Web Form link at (152, 415) on xpath=//a[@href = 'web-form.html']
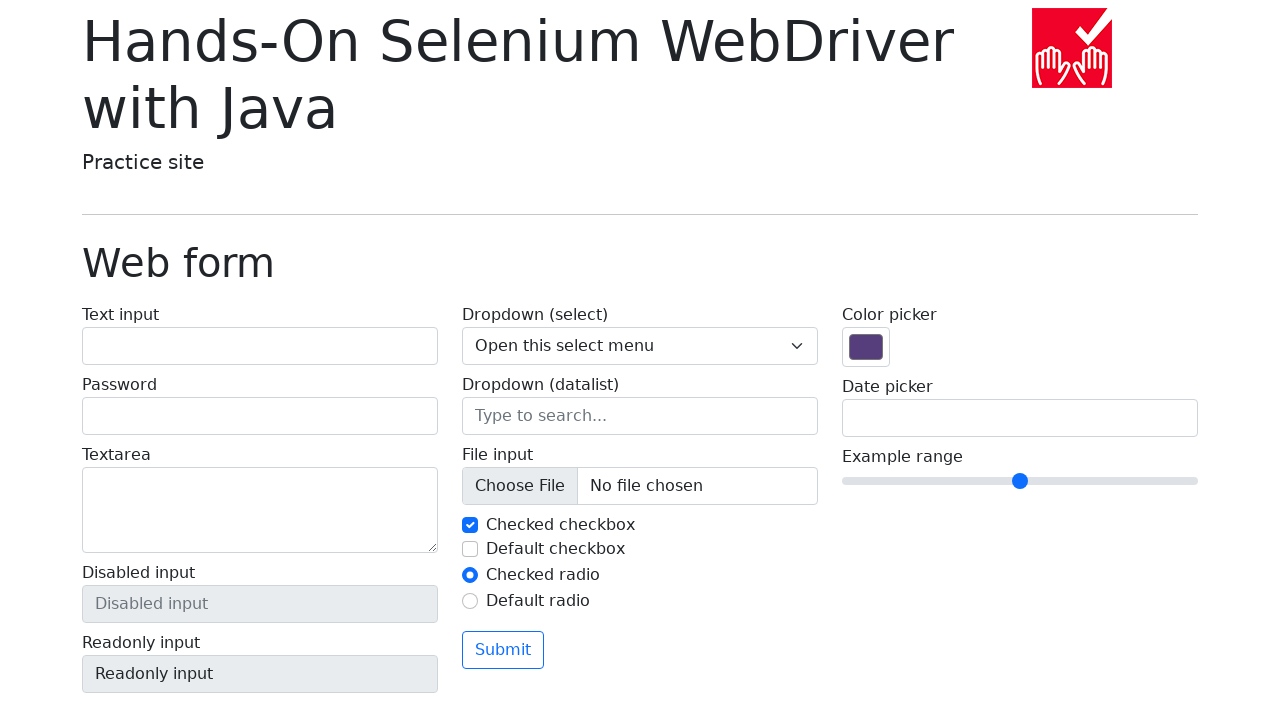

Web form page loaded and title element is present
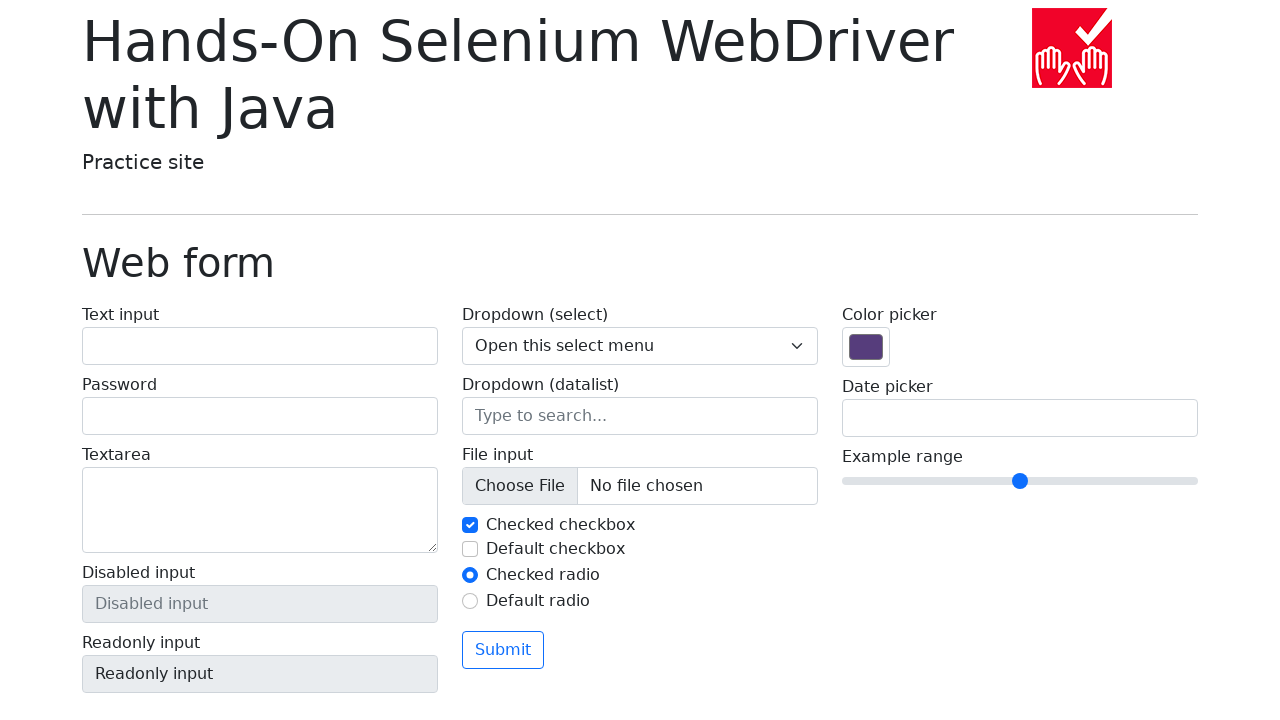

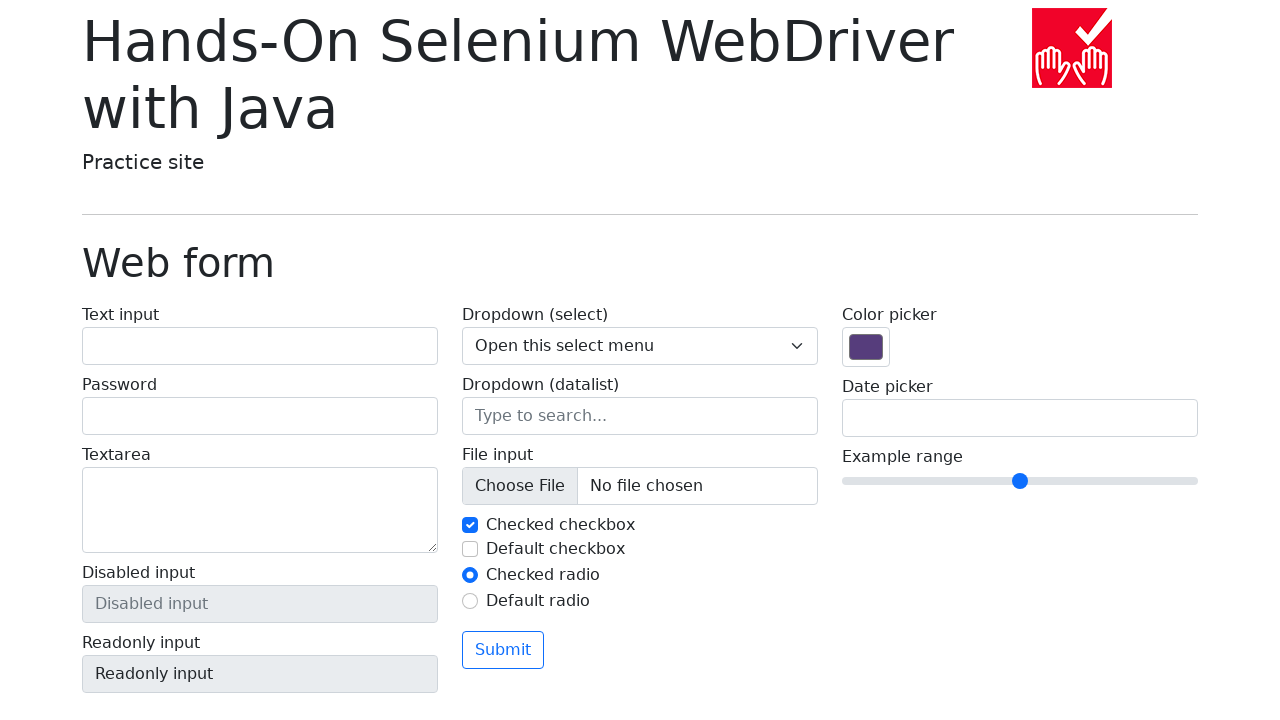